Tests opening a child window in a new tab by clicking a button and verifying content in the new tab

Starting URL: https://testautomationpractice.blogspot.com/

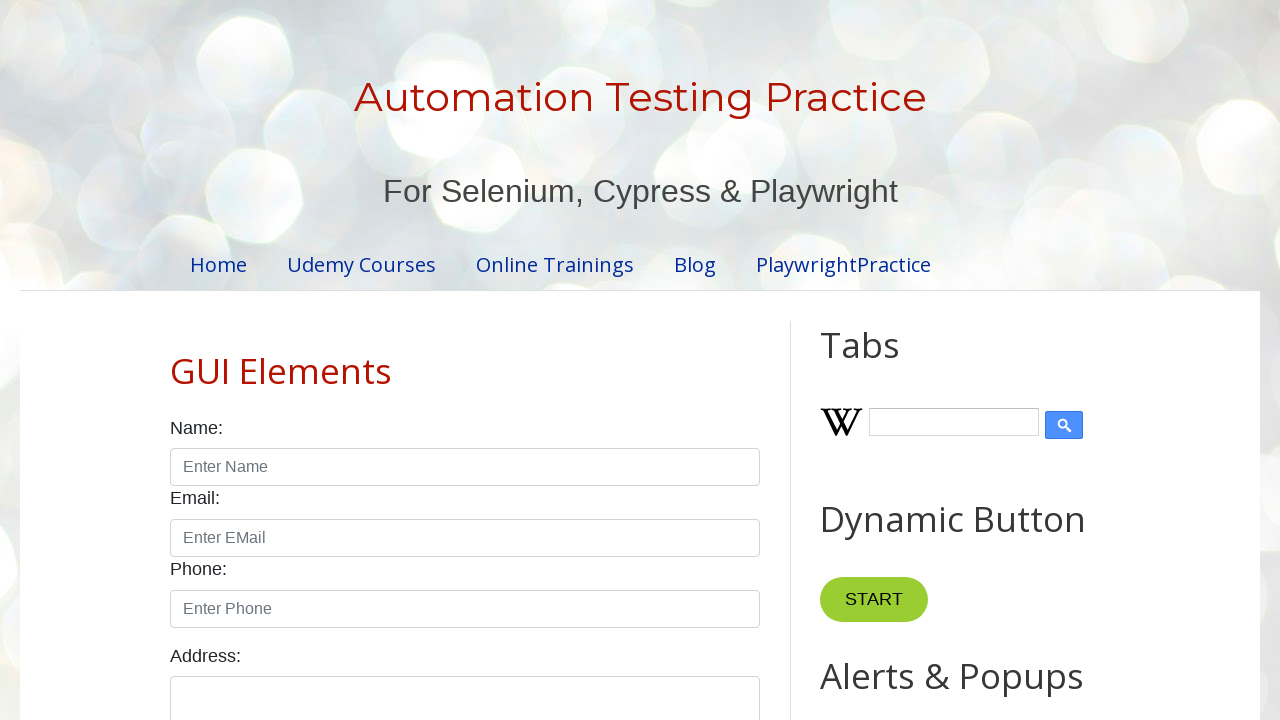

Clicked button to open new tab at (880, 361) on button[onclick='myFunction()']
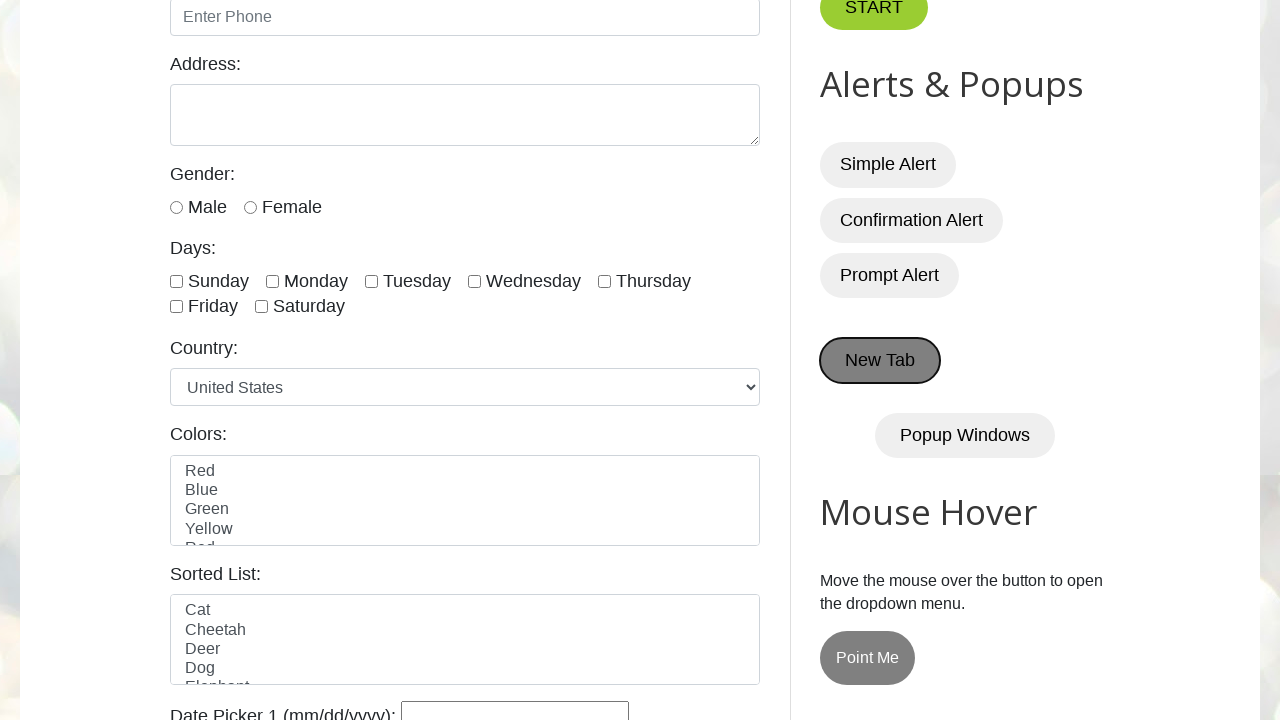

New page/tab opened successfully
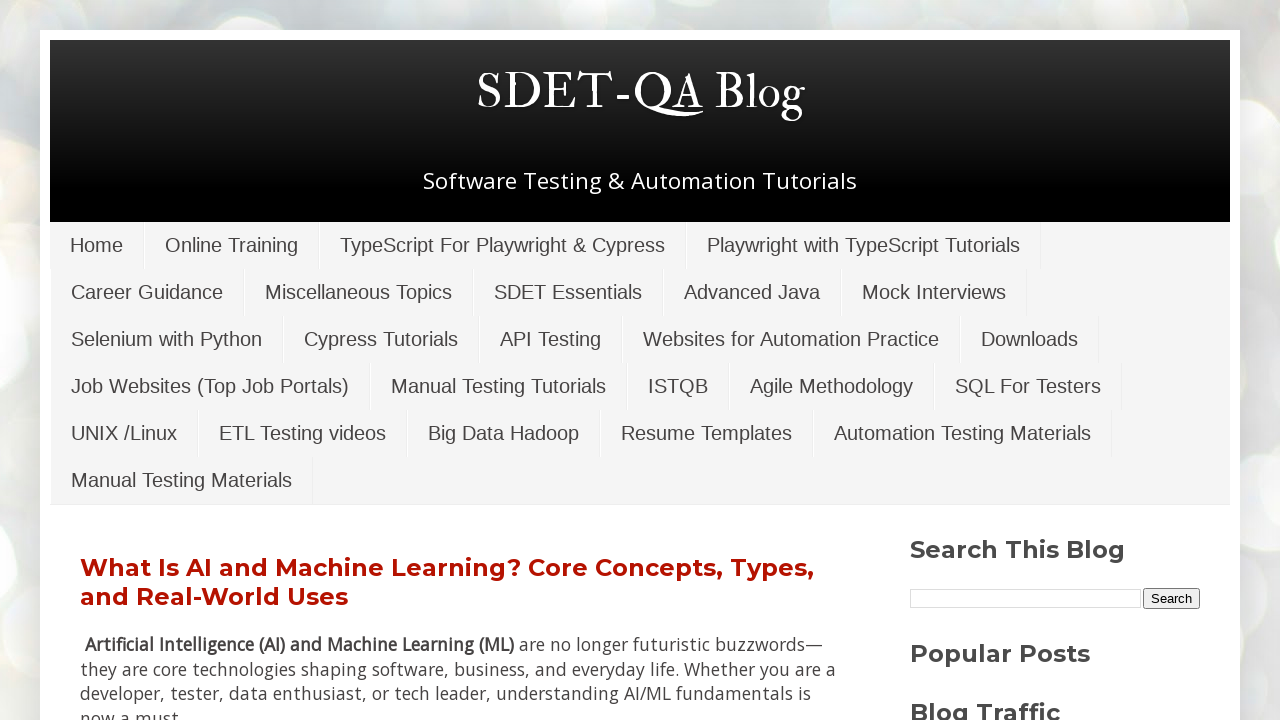

New page loaded and header element found
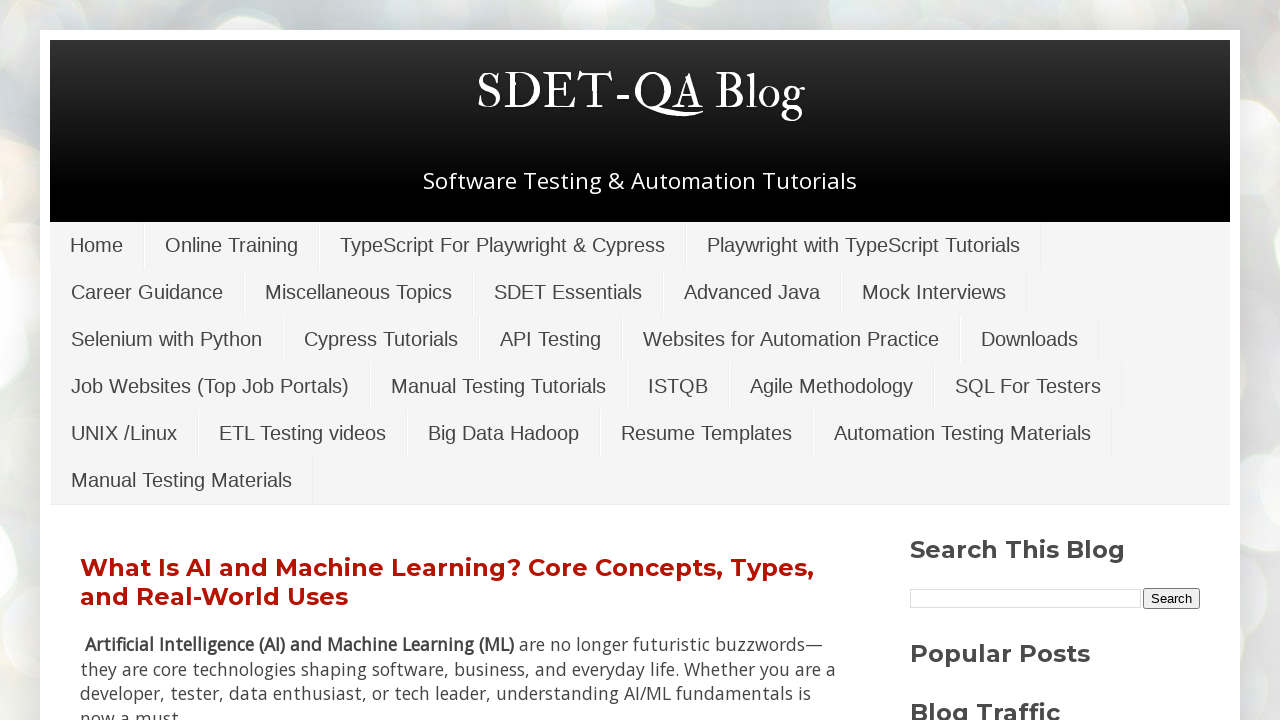

Retrieved header text content from new page
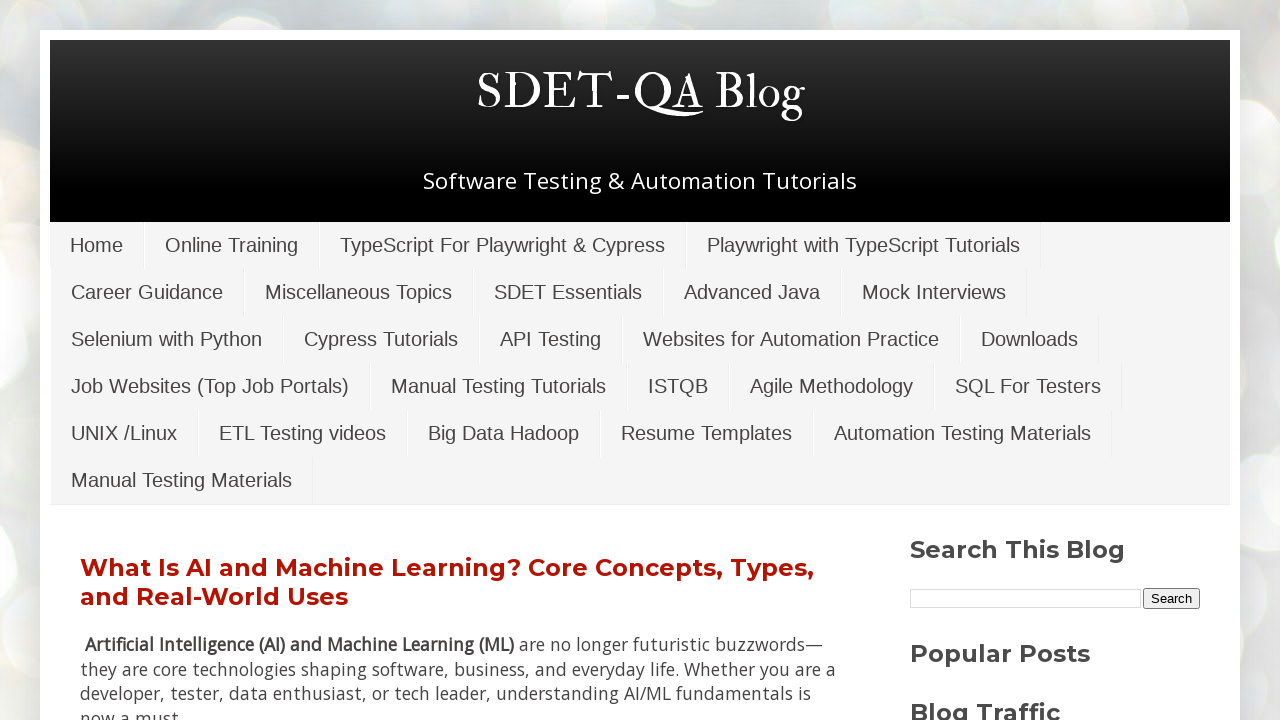

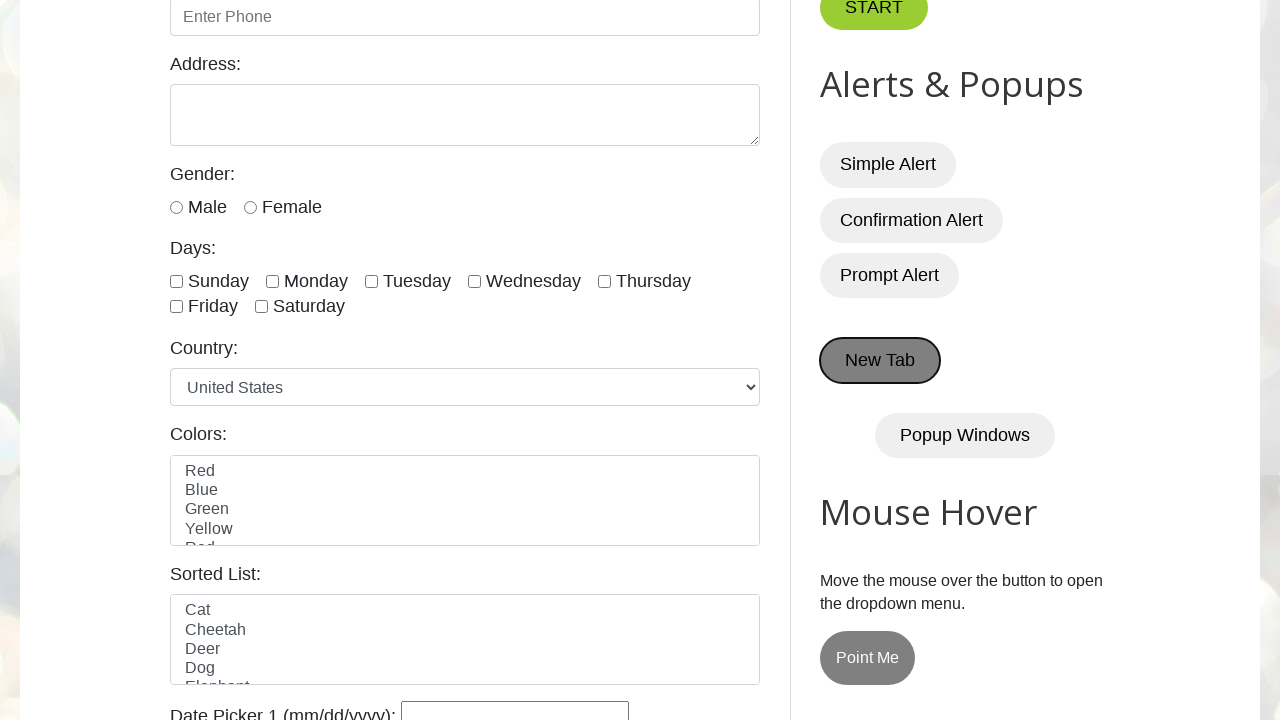